Tests that clicking filter links highlights the currently applied filter

Starting URL: https://demo.playwright.dev/todomvc

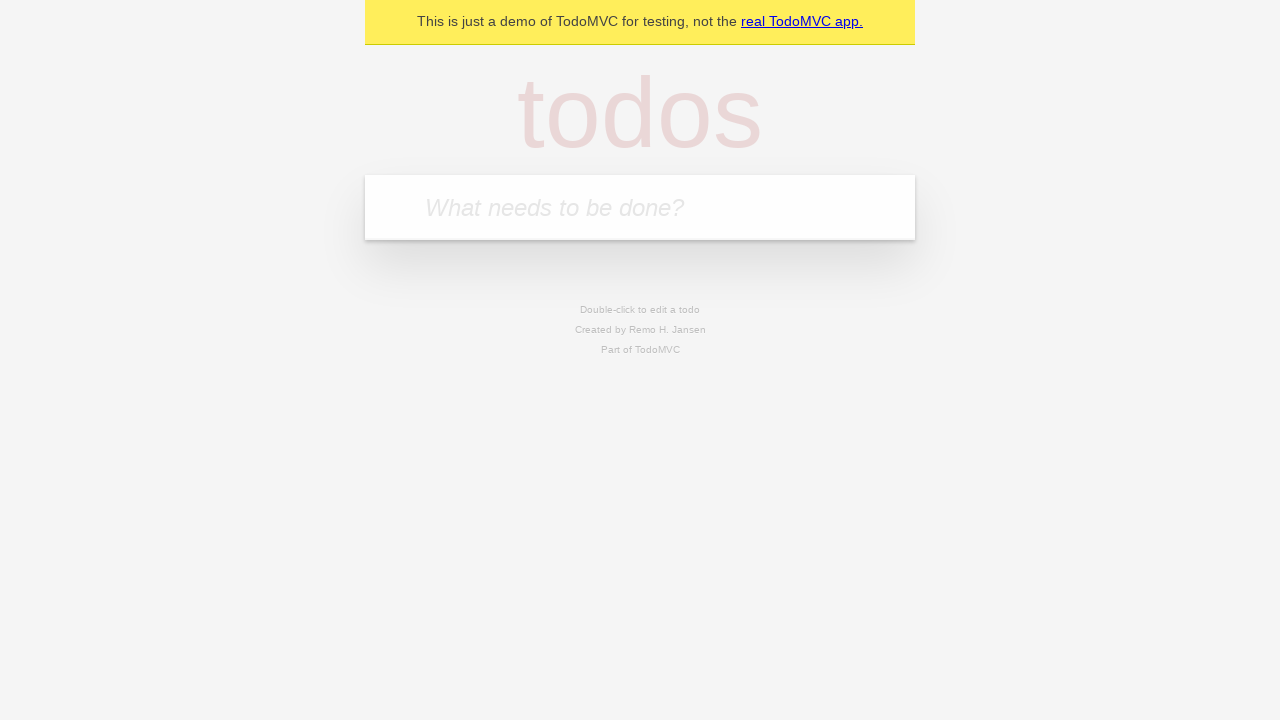

Located the 'What needs to be done?' input field
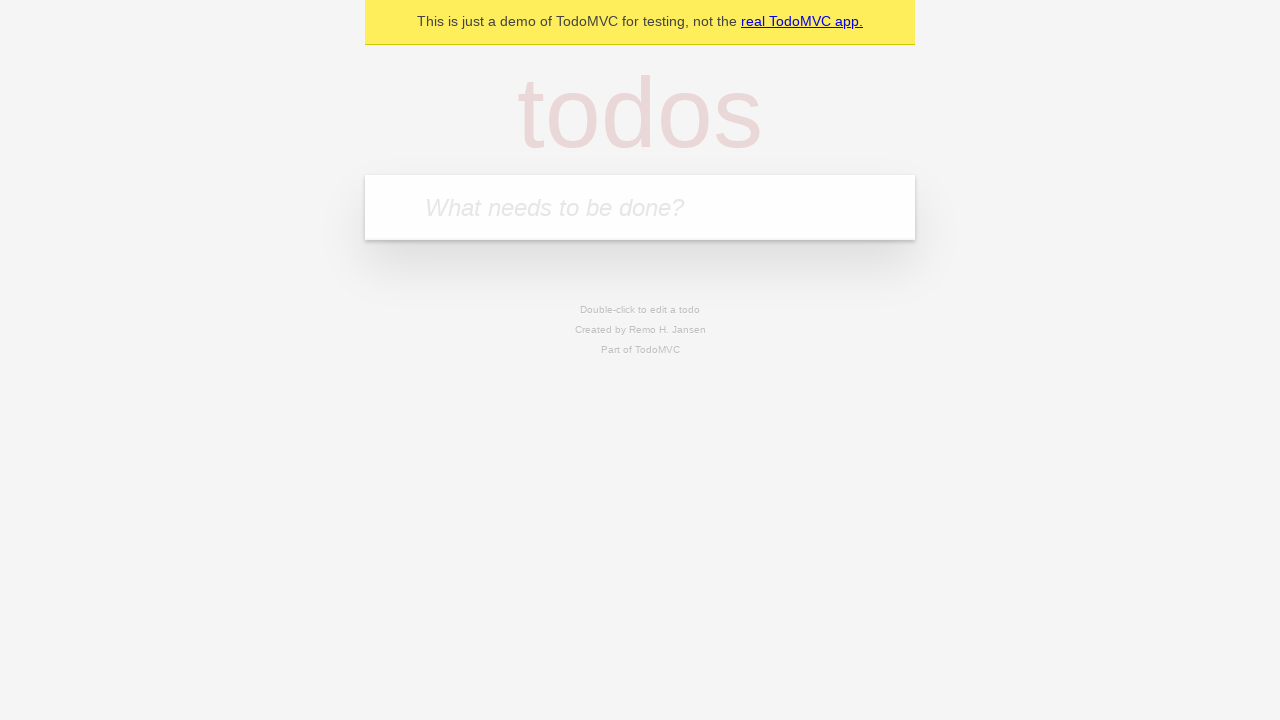

Filled todo input with 'buy some cheese' on internal:attr=[placeholder="What needs to be done?"i]
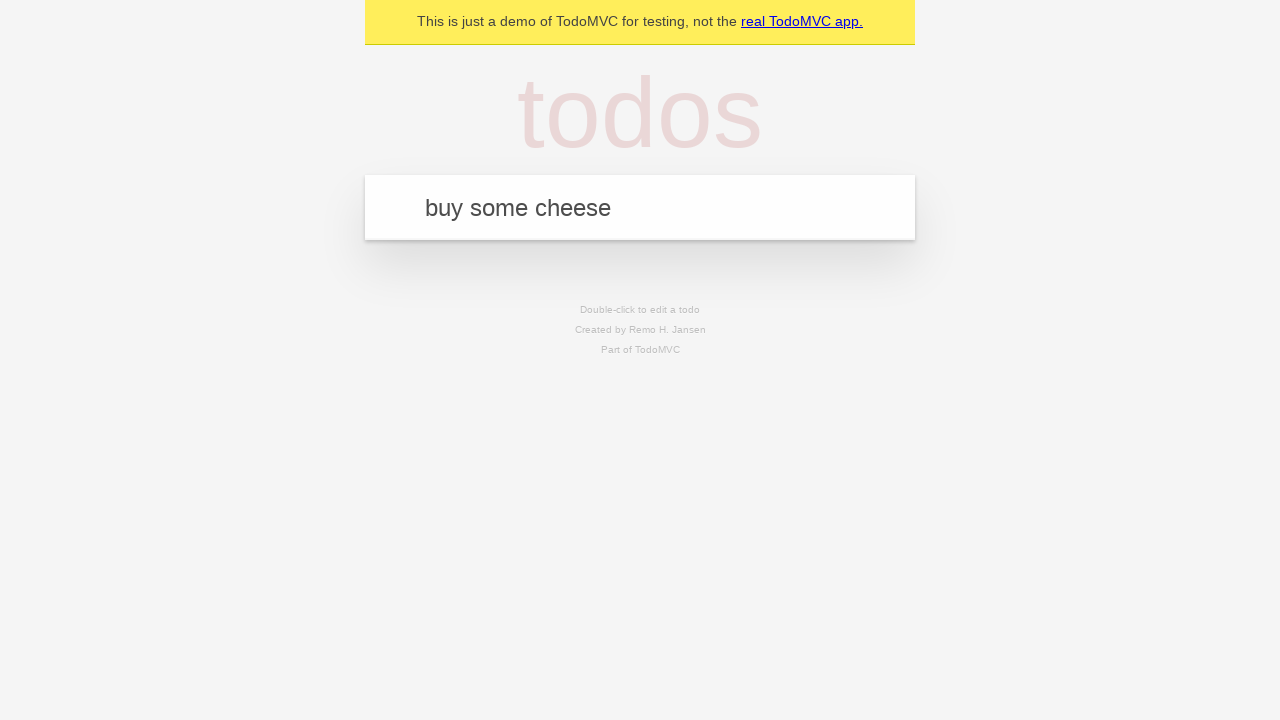

Pressed Enter to add 'buy some cheese' todo on internal:attr=[placeholder="What needs to be done?"i]
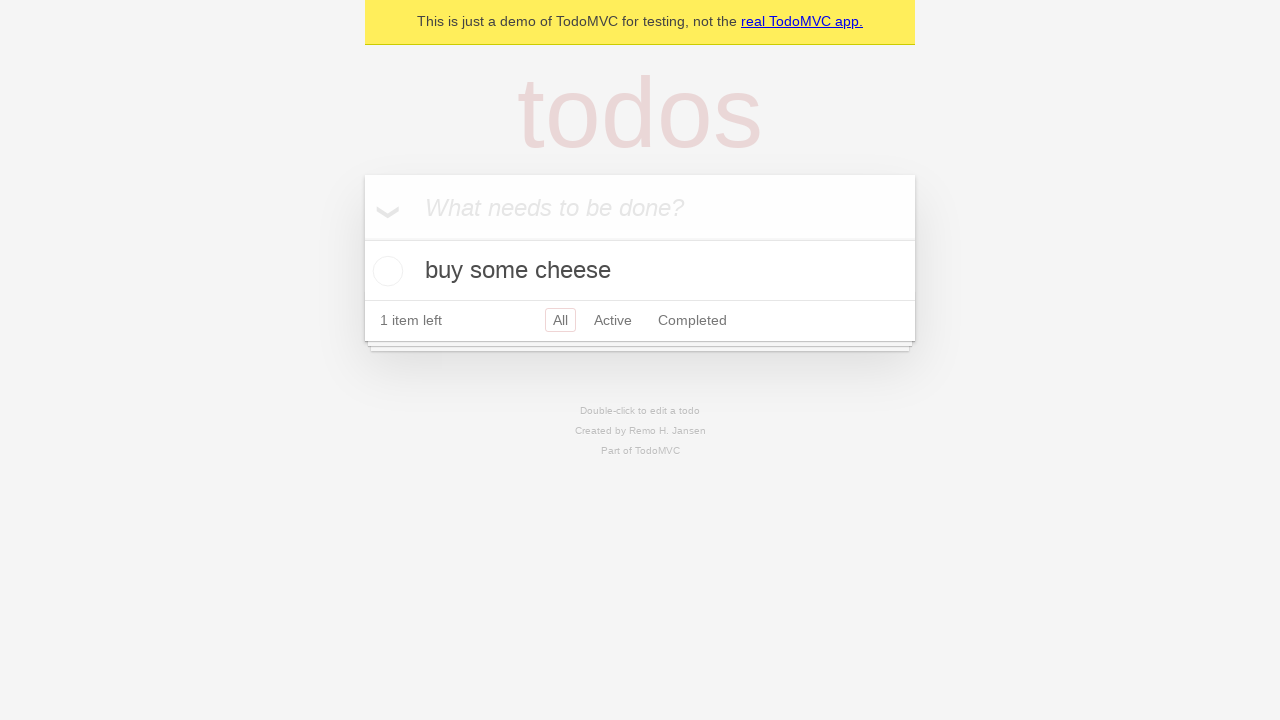

Filled todo input with 'feed the cat' on internal:attr=[placeholder="What needs to be done?"i]
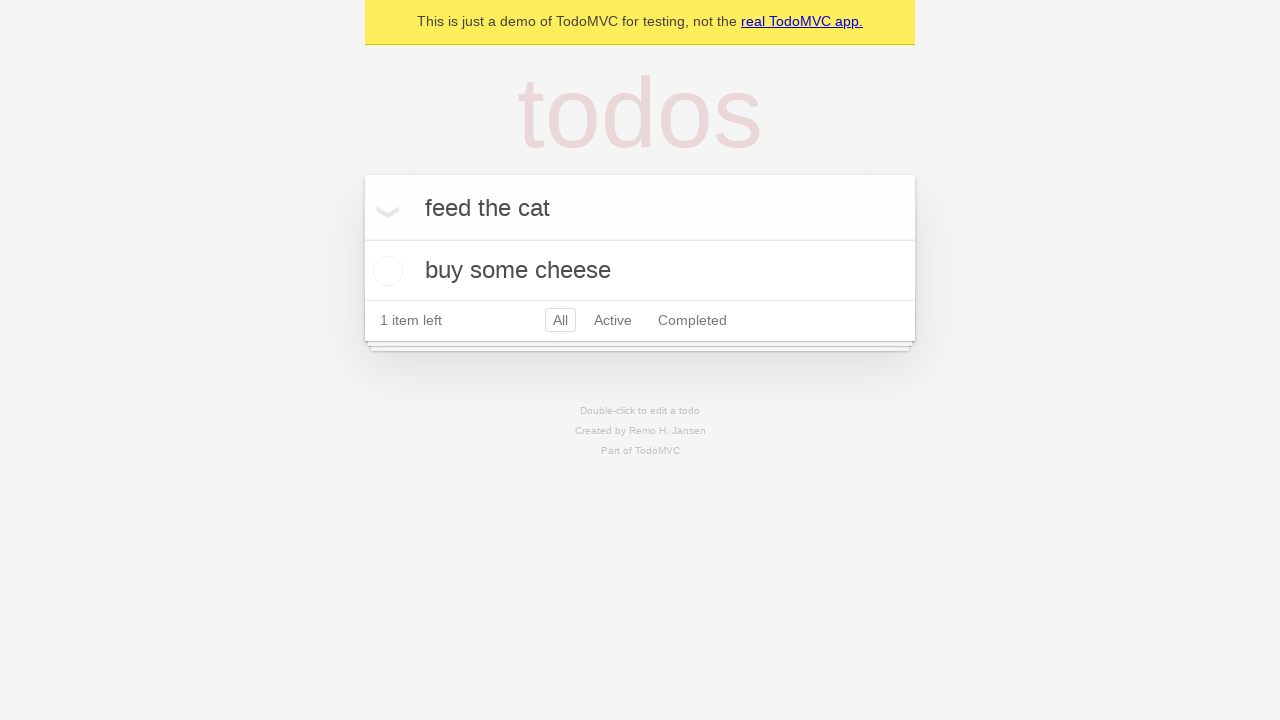

Pressed Enter to add 'feed the cat' todo on internal:attr=[placeholder="What needs to be done?"i]
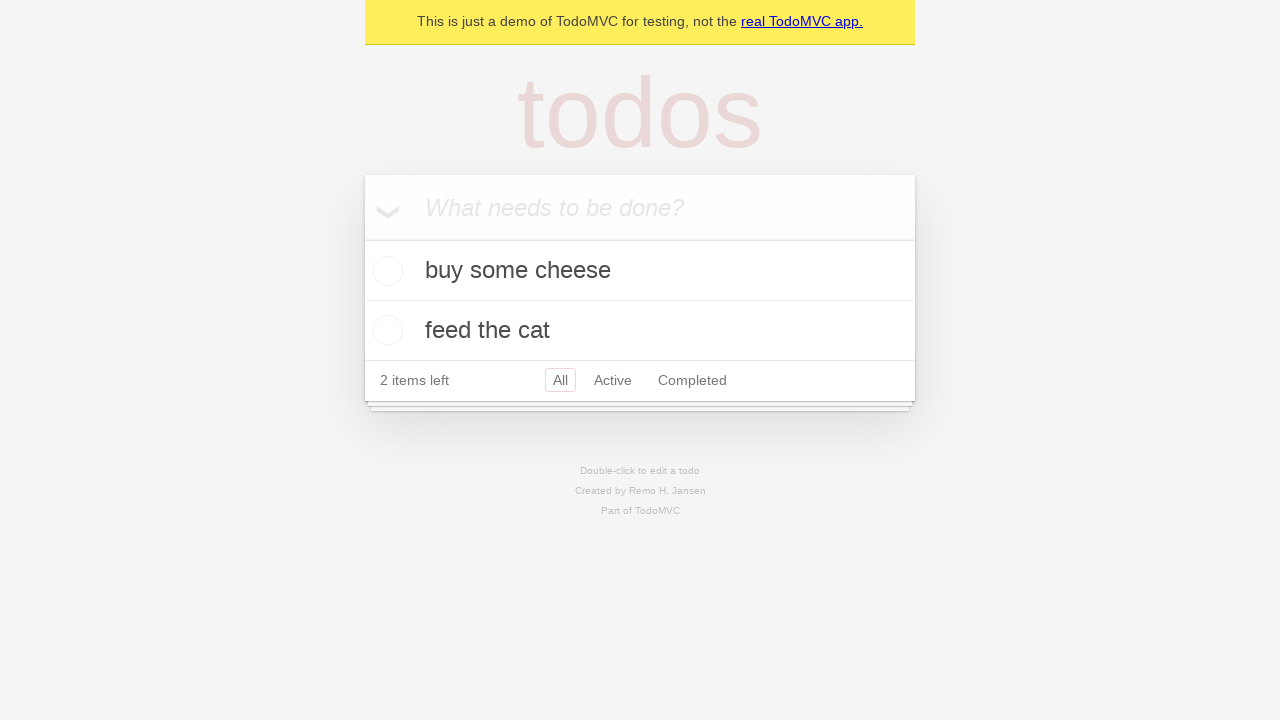

Filled todo input with 'book a doctors appointment' on internal:attr=[placeholder="What needs to be done?"i]
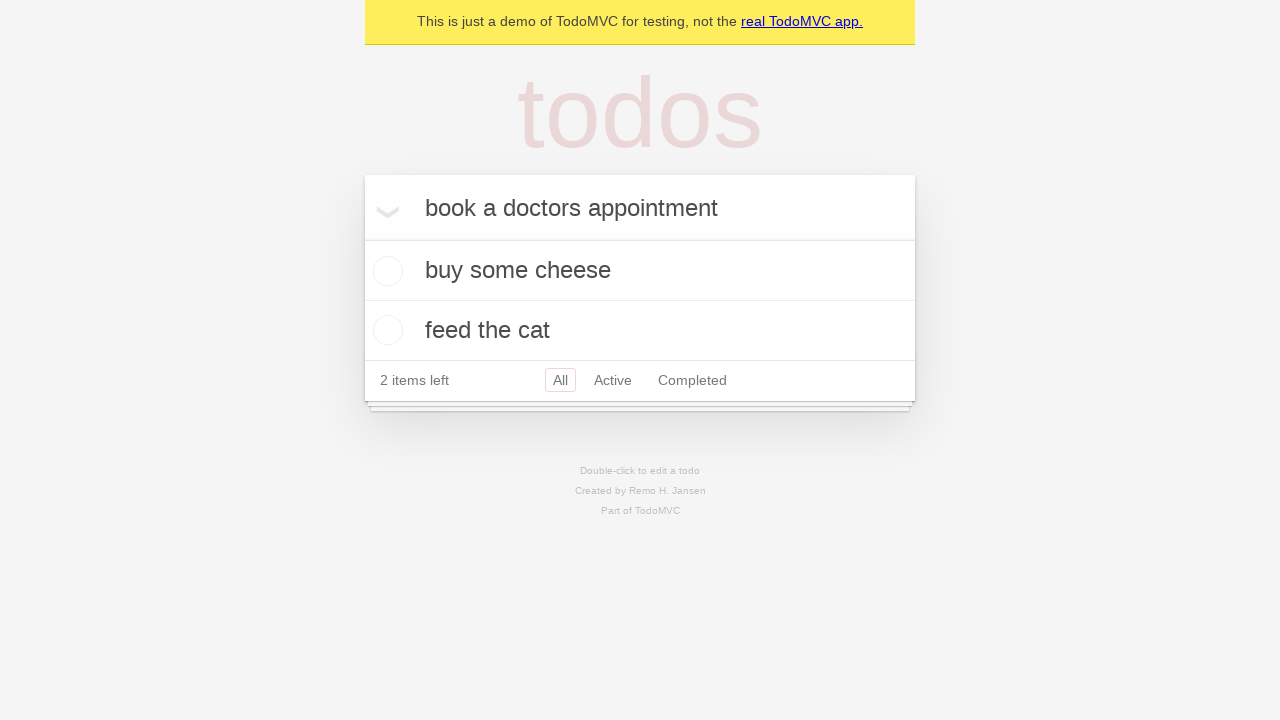

Pressed Enter to add 'book a doctors appointment' todo on internal:attr=[placeholder="What needs to be done?"i]
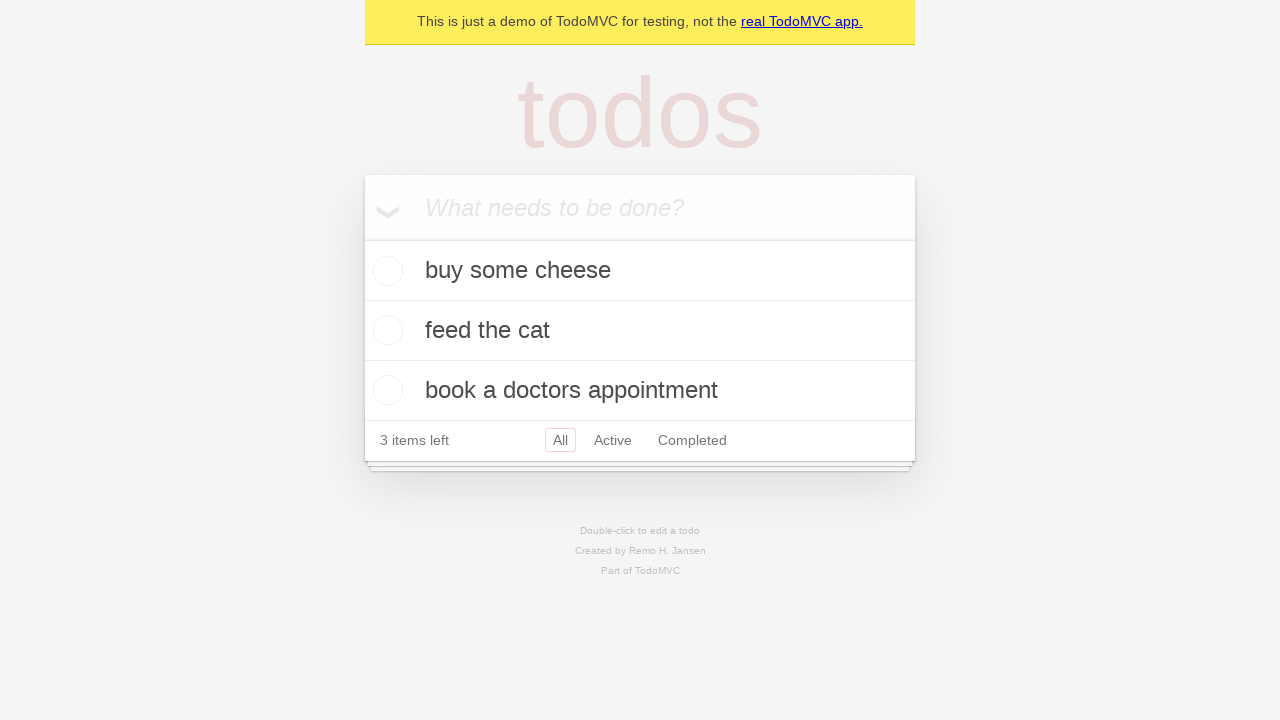

Clicked the 'Active' filter link at (613, 440) on internal:role=link[name="Active"i]
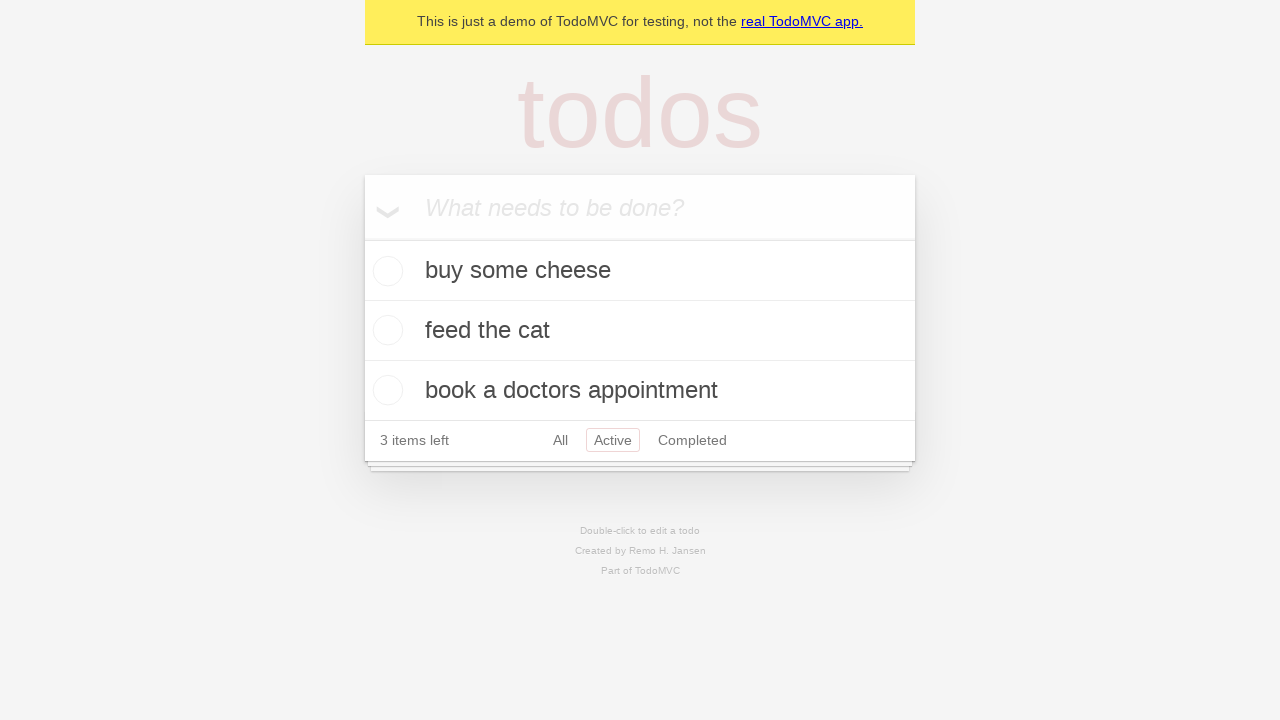

Clicked the 'Completed' filter link to verify it highlights as the currently applied filter at (692, 440) on internal:role=link[name="Completed"i]
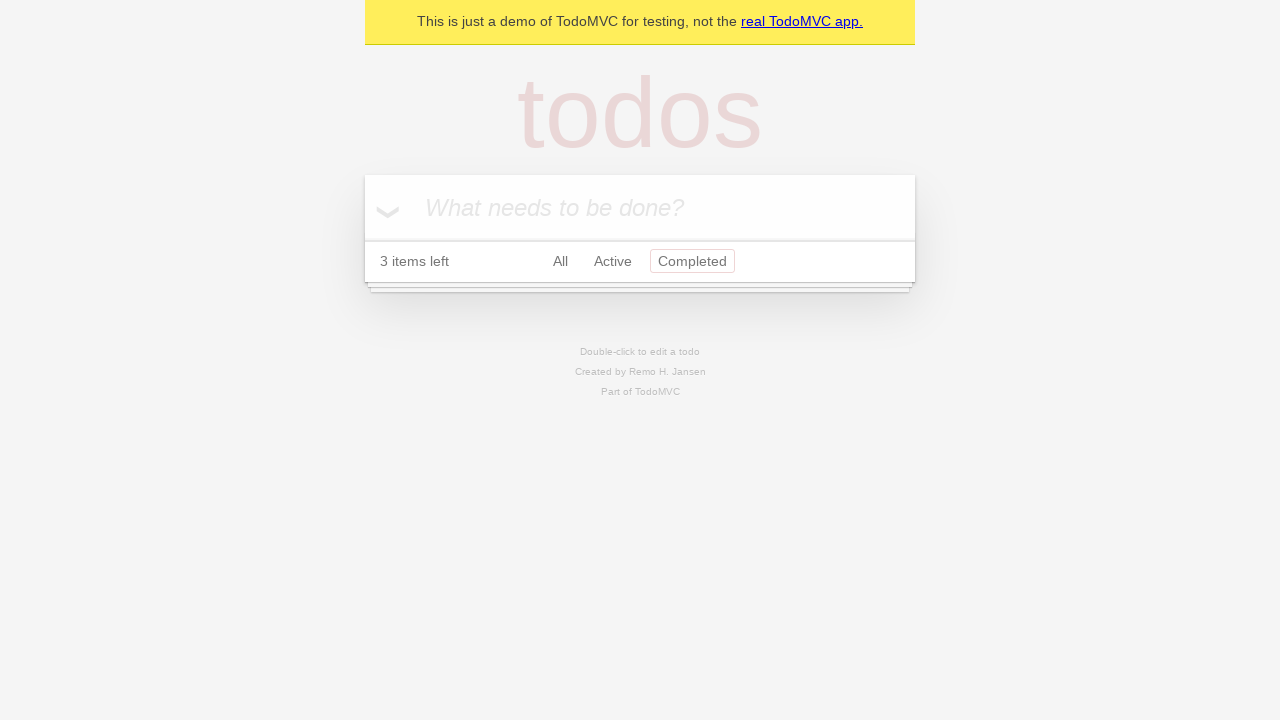

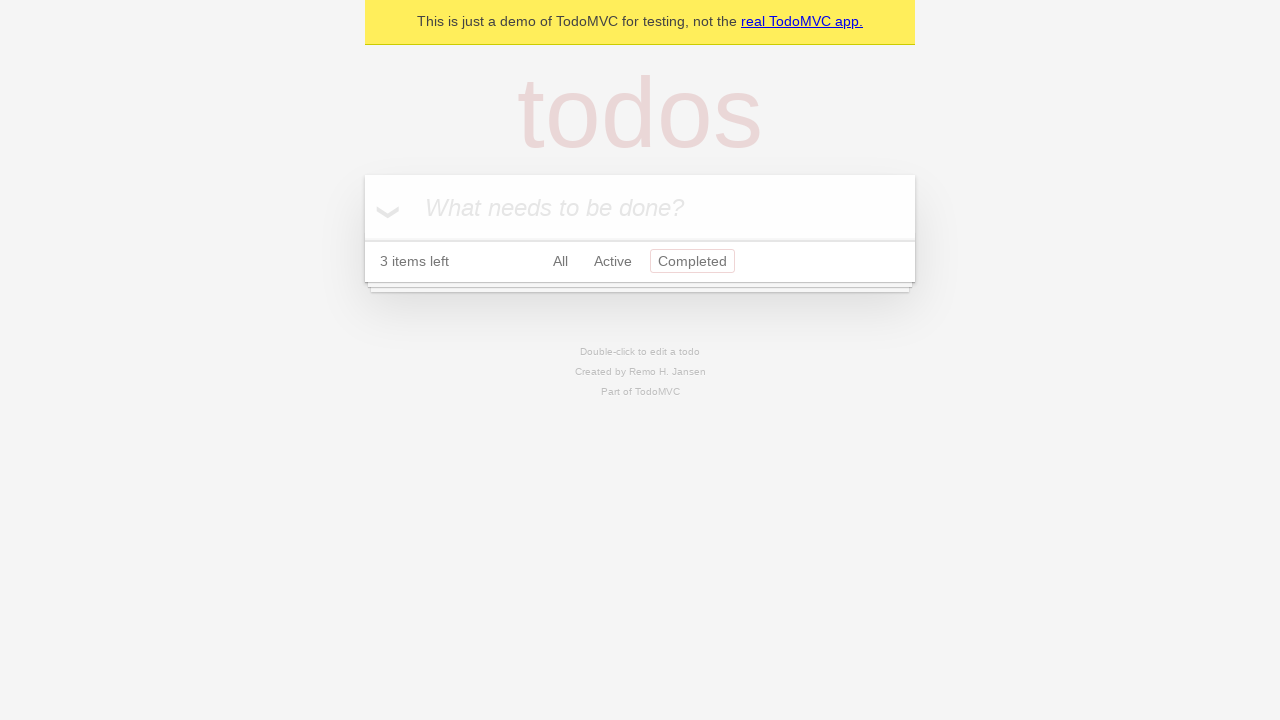